Clicks the "Hangman game" link on the Quick start page and verifies it navigates to the correct GitHub file showing the HangmanSpec.java code

Starting URL: https://selenide.org/quick-start.html

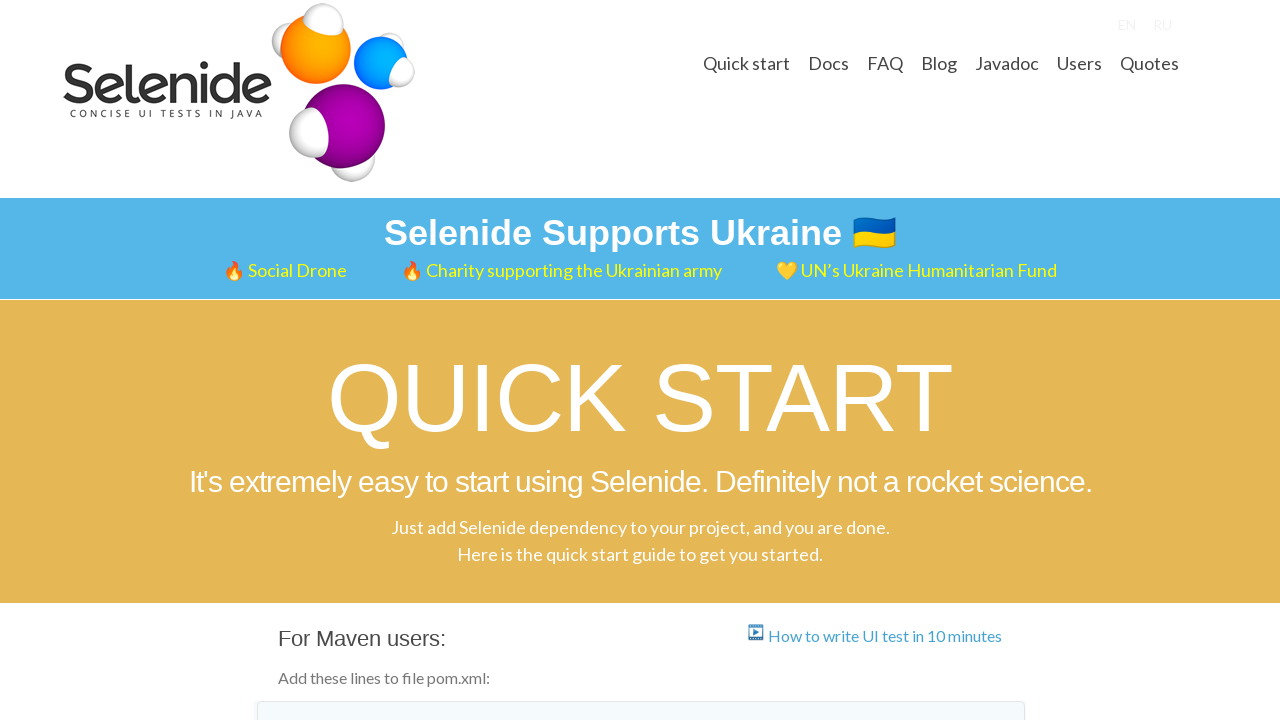

Located 'Hangman game' link on Quick start page
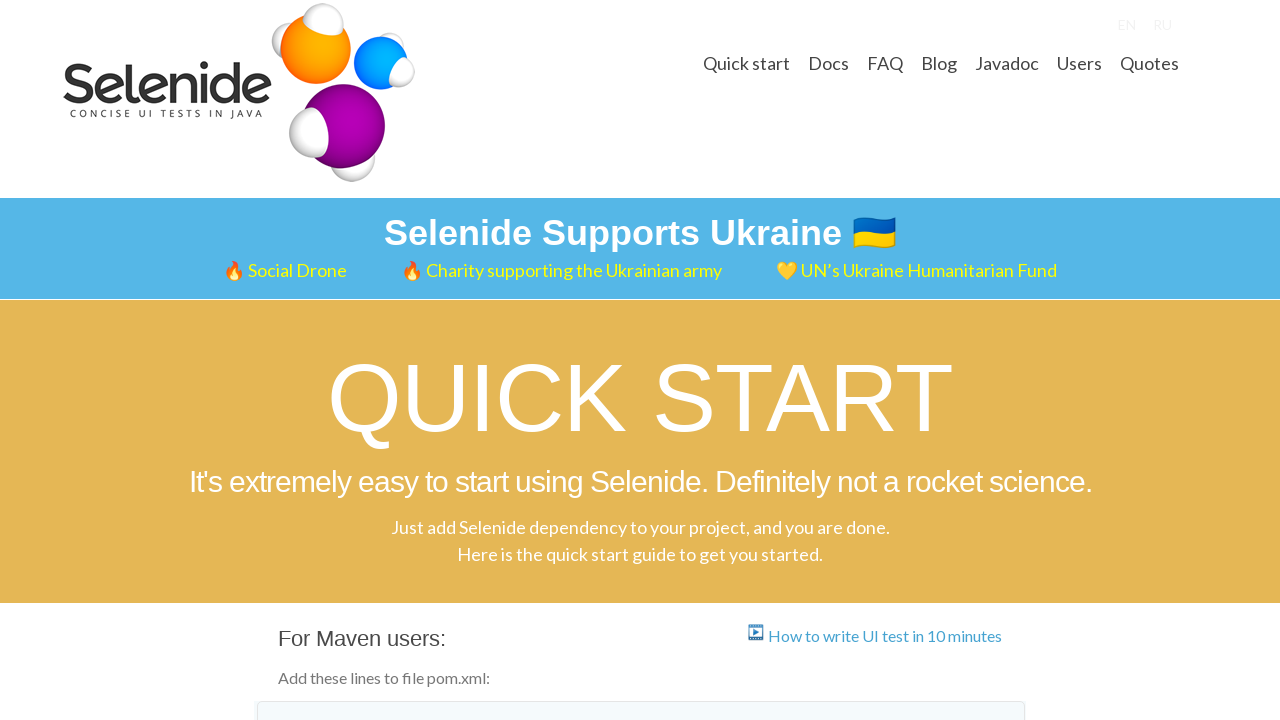

Verified Hangman game link has correct GitHub URL
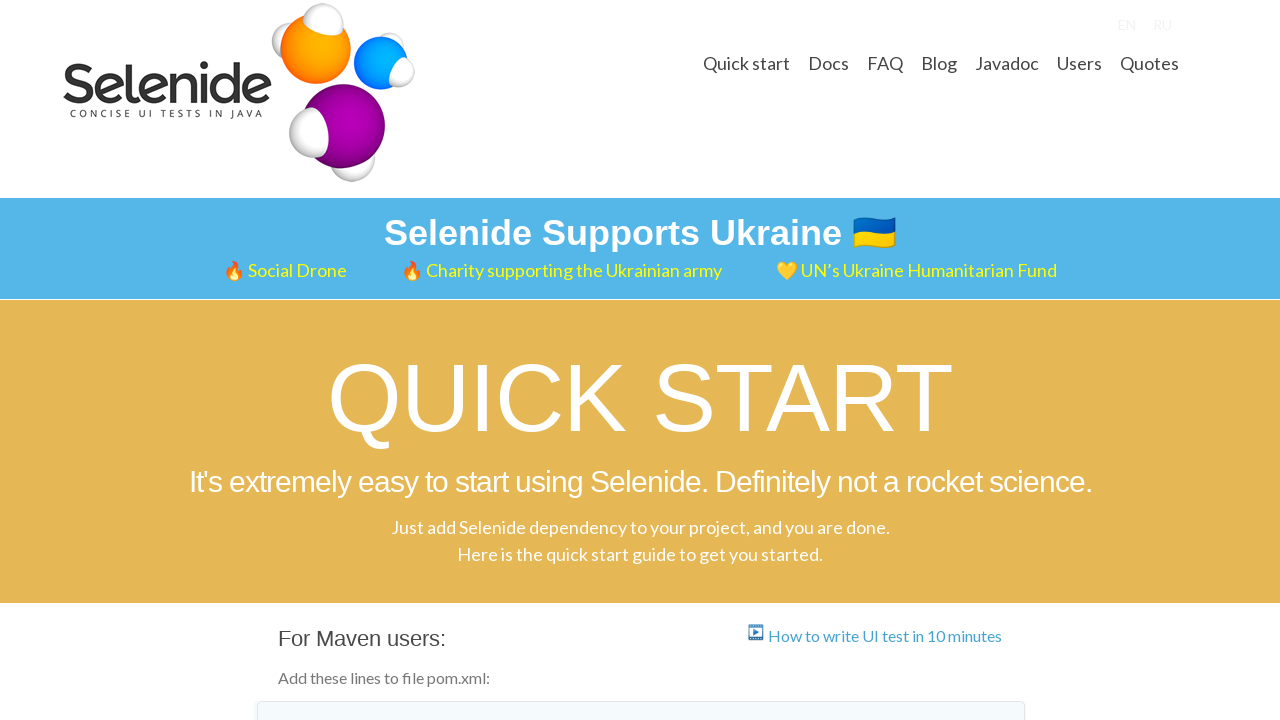

Scrolled Hangman game link into view
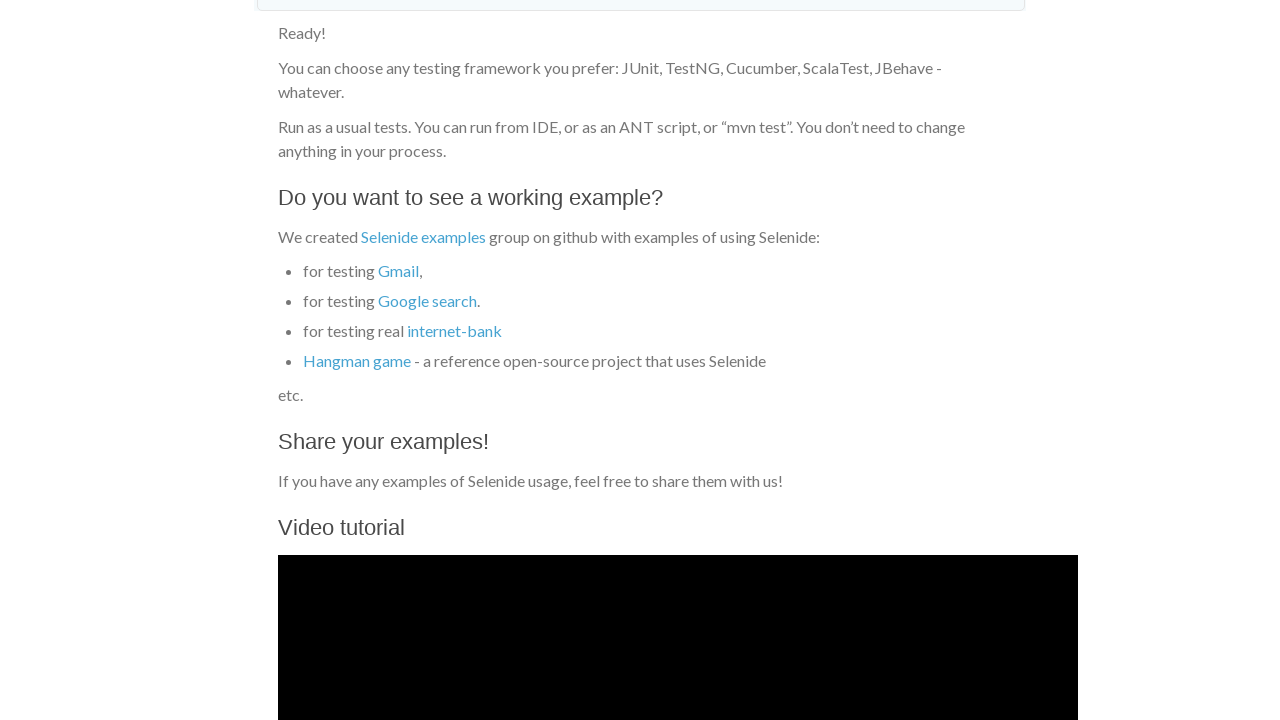

Clicked Hangman game link at (357, 361) on a:text('Hangman game')
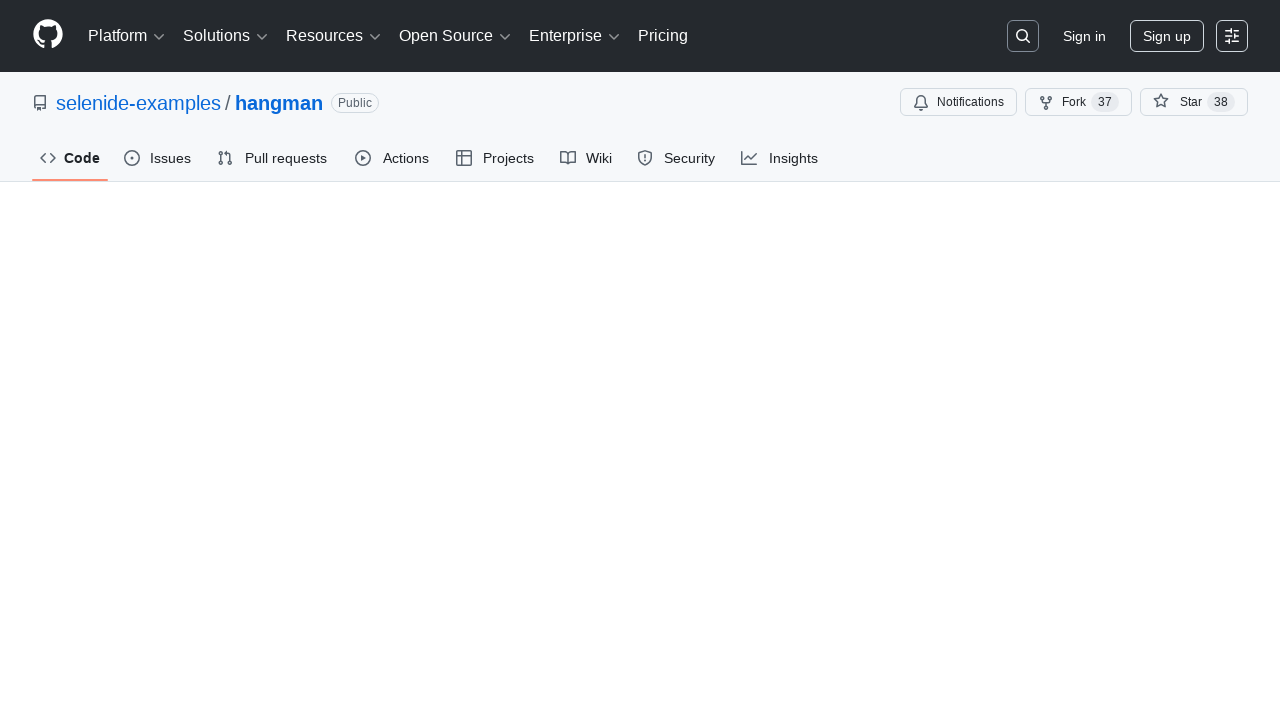

GitHub file page loaded and file name element appeared
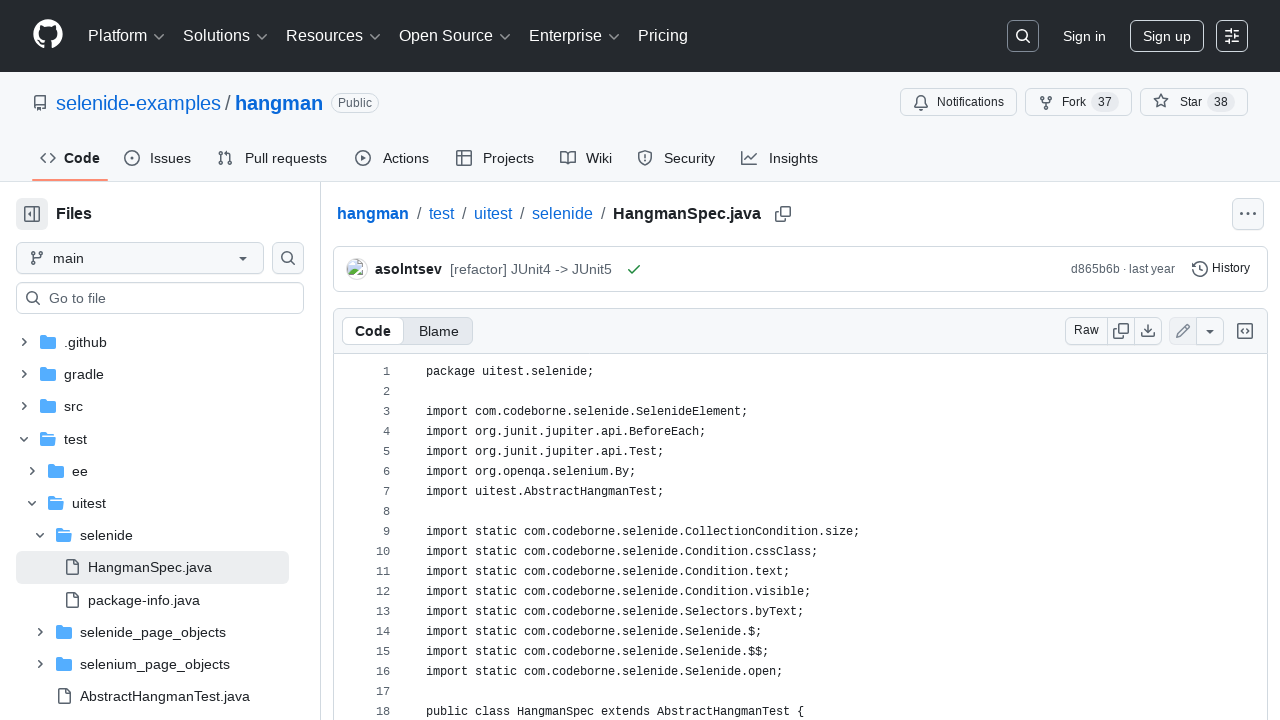

Verified HangmanSpec.java filename is displayed
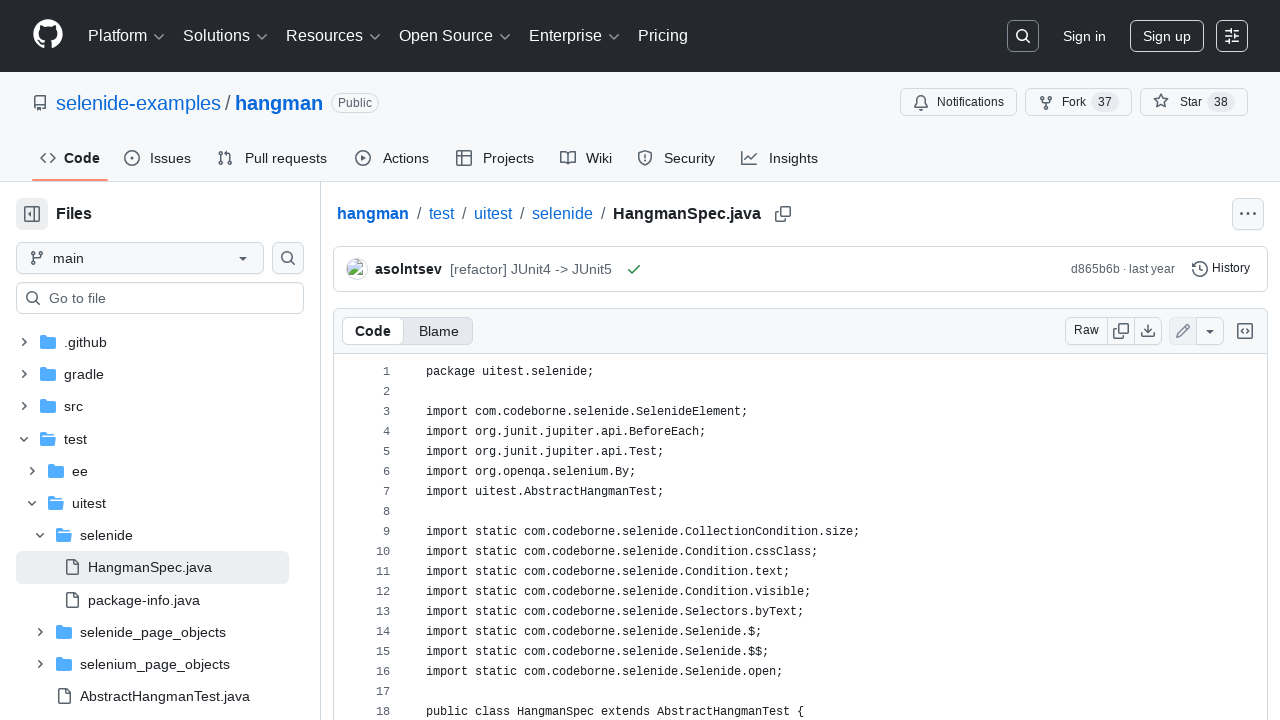

File content editor element loaded
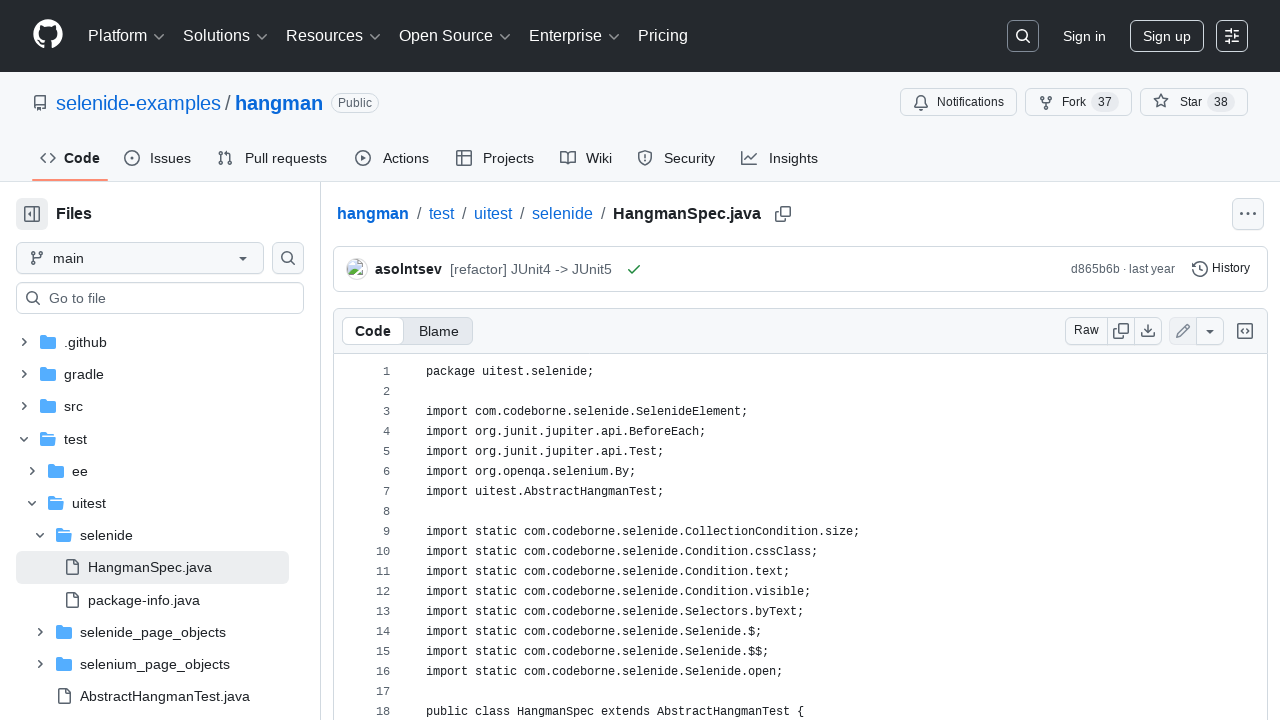

Verified file contains 'public class HangmanSpec' declaration
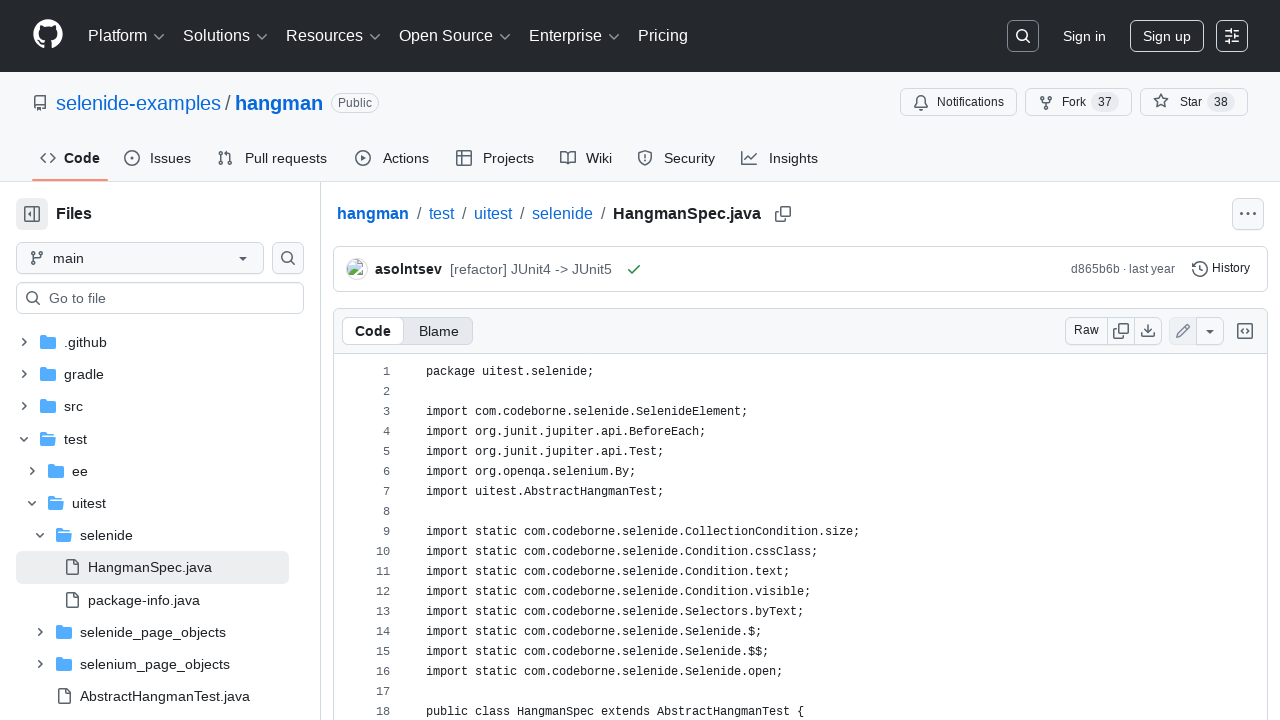

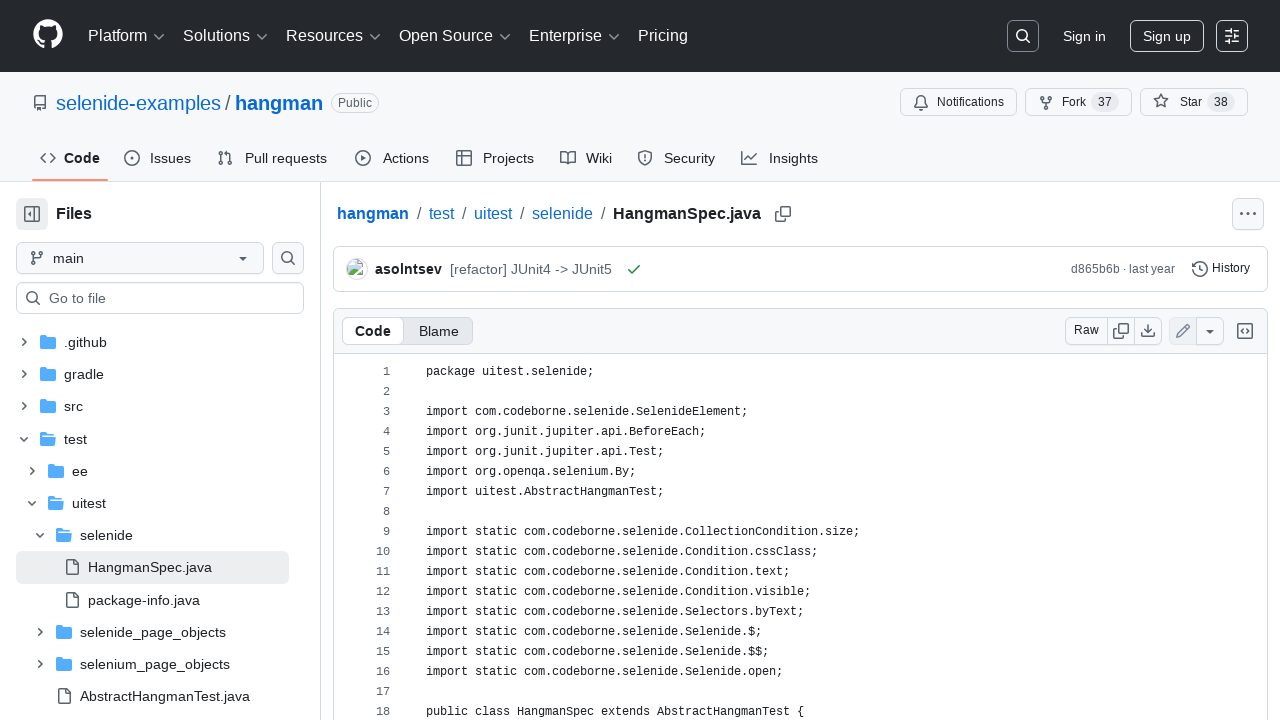